Tests calculator division functionality by entering two numbers and clicking the divide button

Starting URL: https://www.calculator.net/

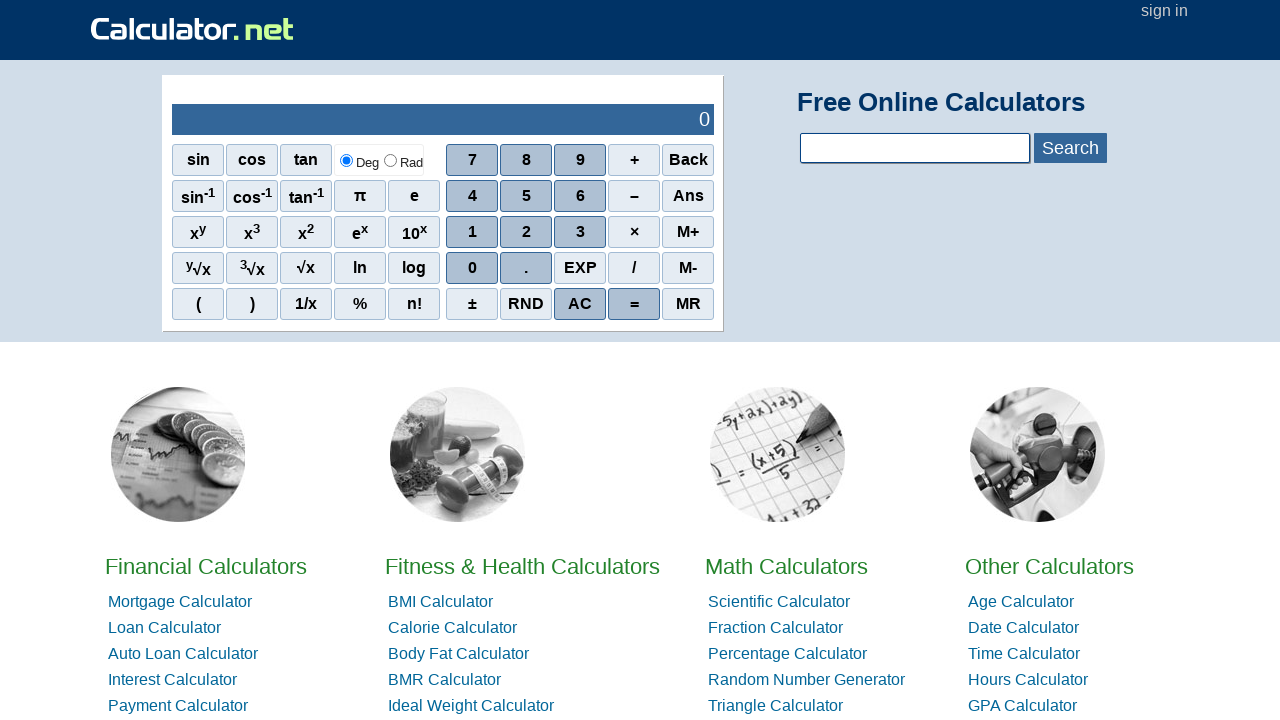

Clicked number 4 at (472, 196) on xpath=//span[text()='4']
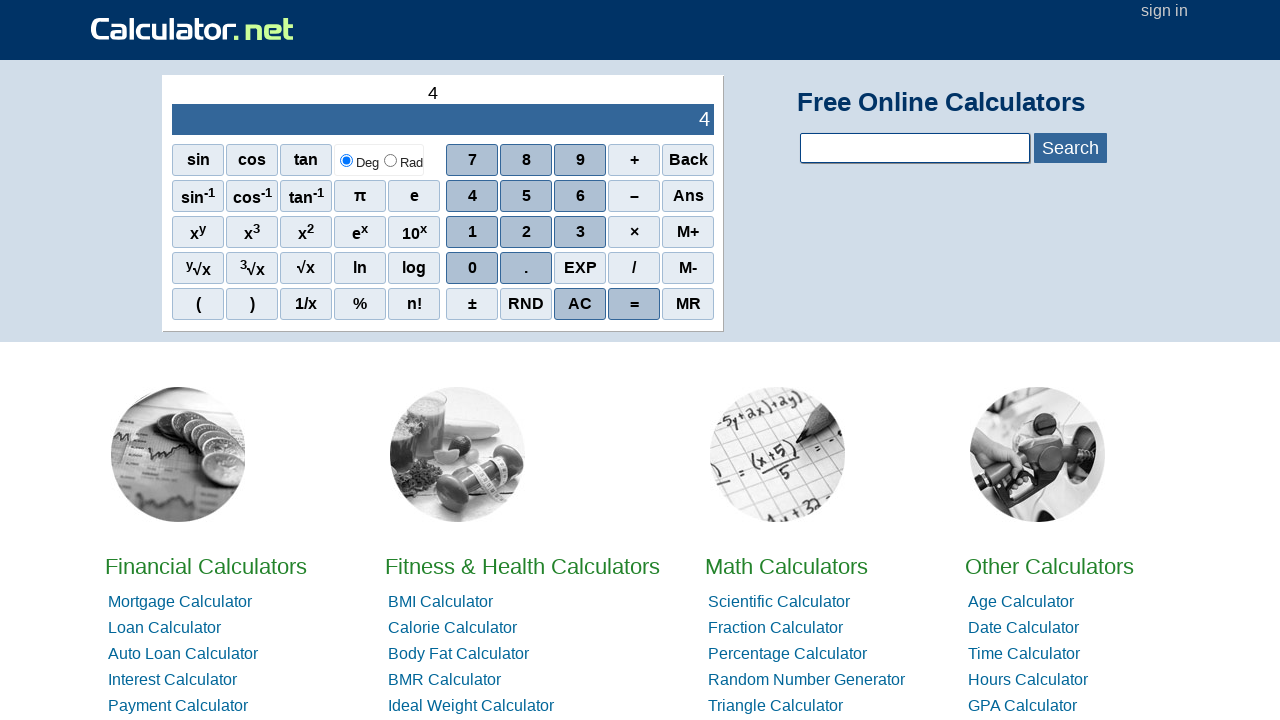

Clicked number 0 at (472, 268) on xpath=//span[text()='0']
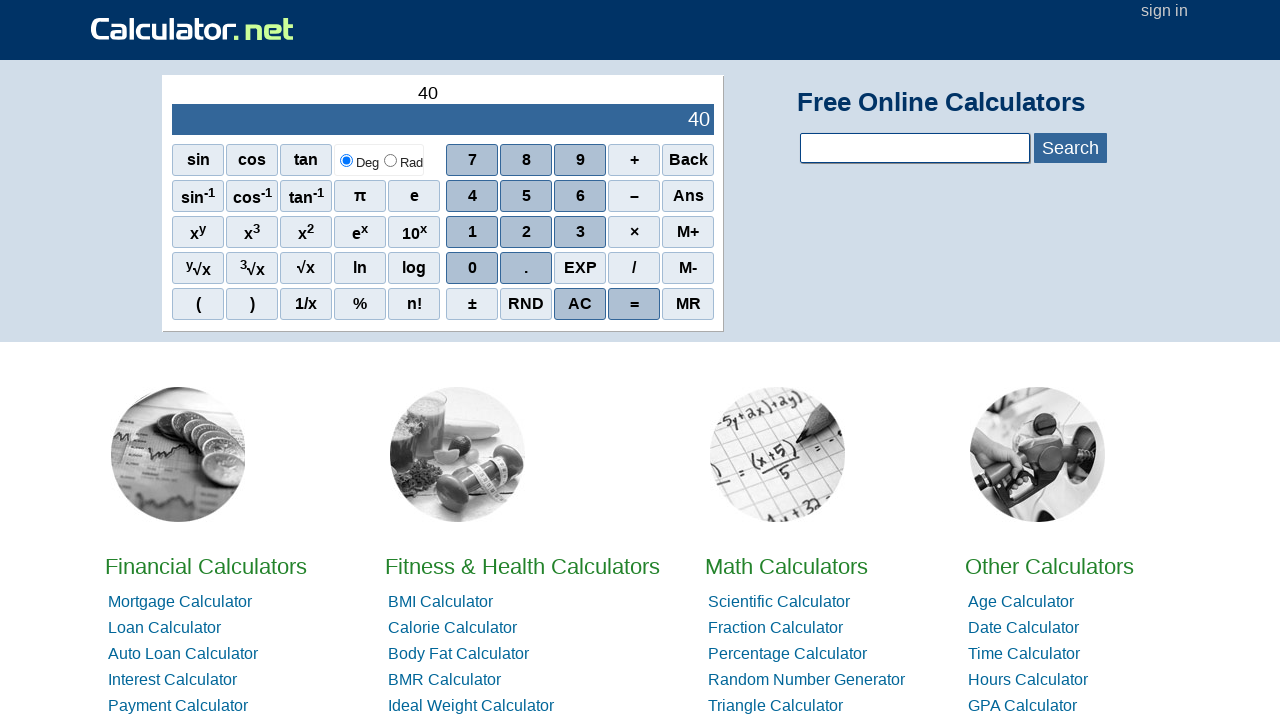

Clicked number 0 at (472, 268) on xpath=//span[text()='0']
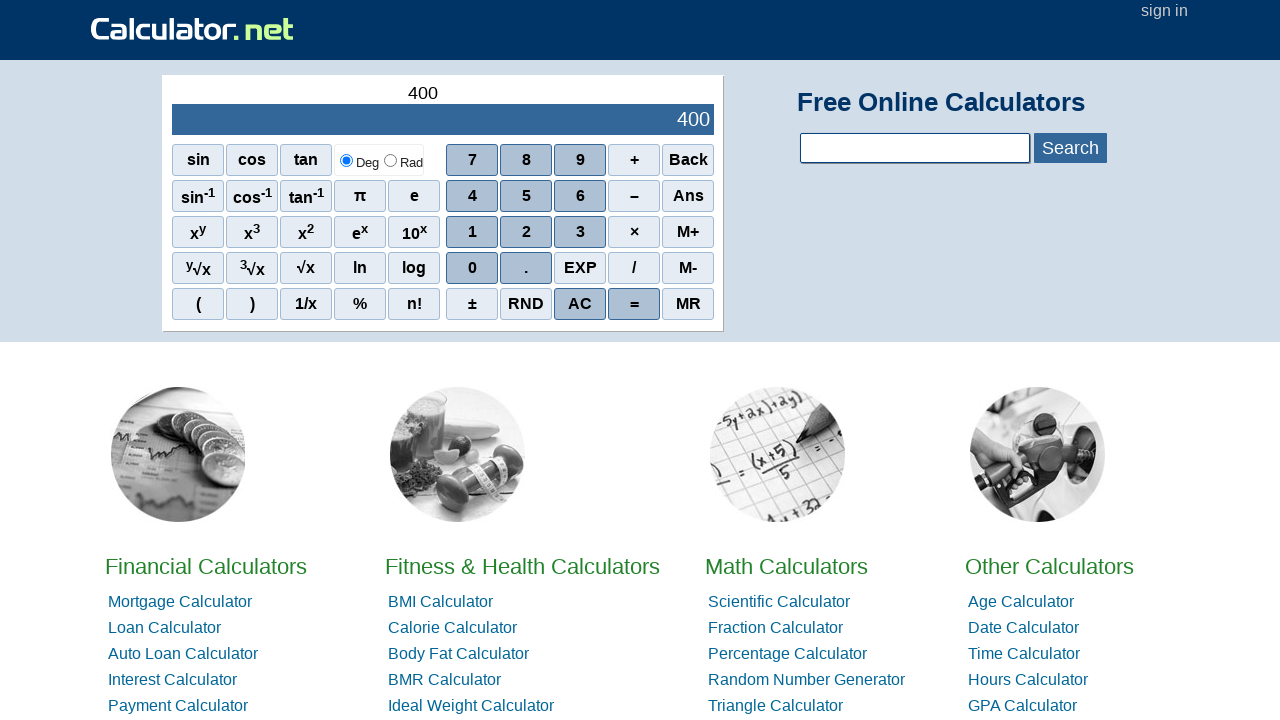

Clicked number 0 at (472, 268) on xpath=//span[text()='0']
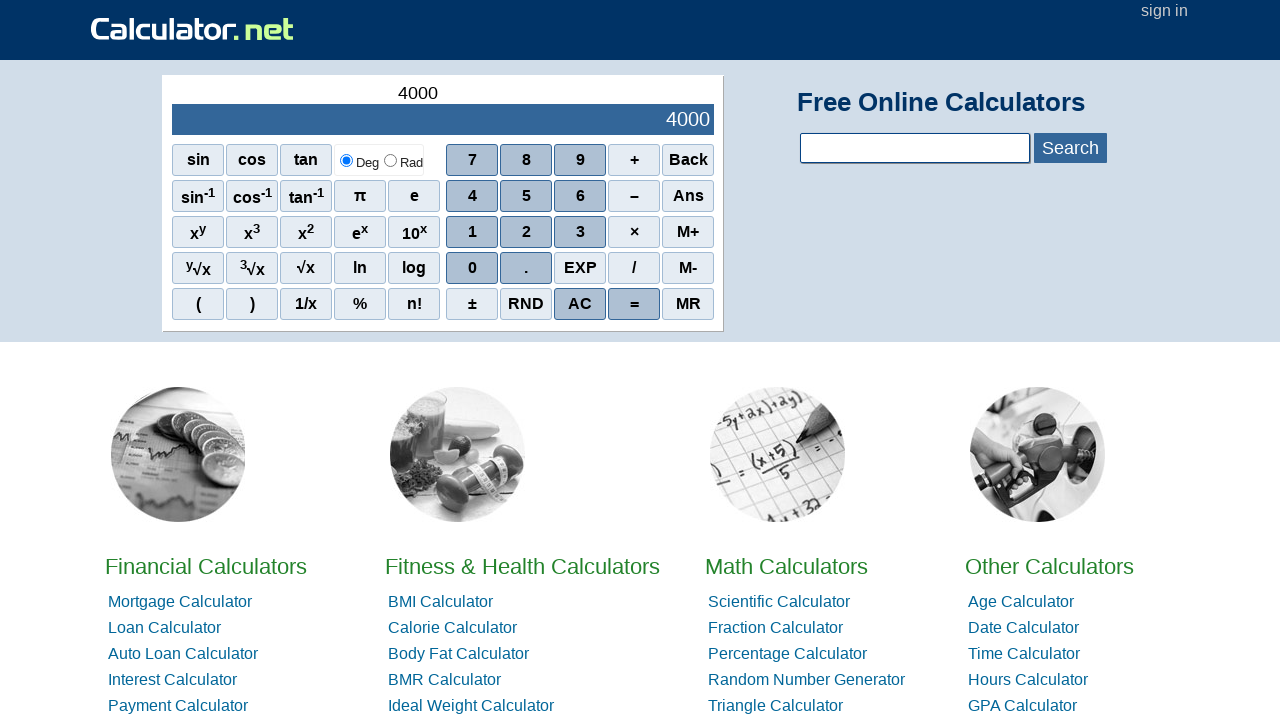

Clicked division button at (634, 268) on xpath=//span[text()='/']
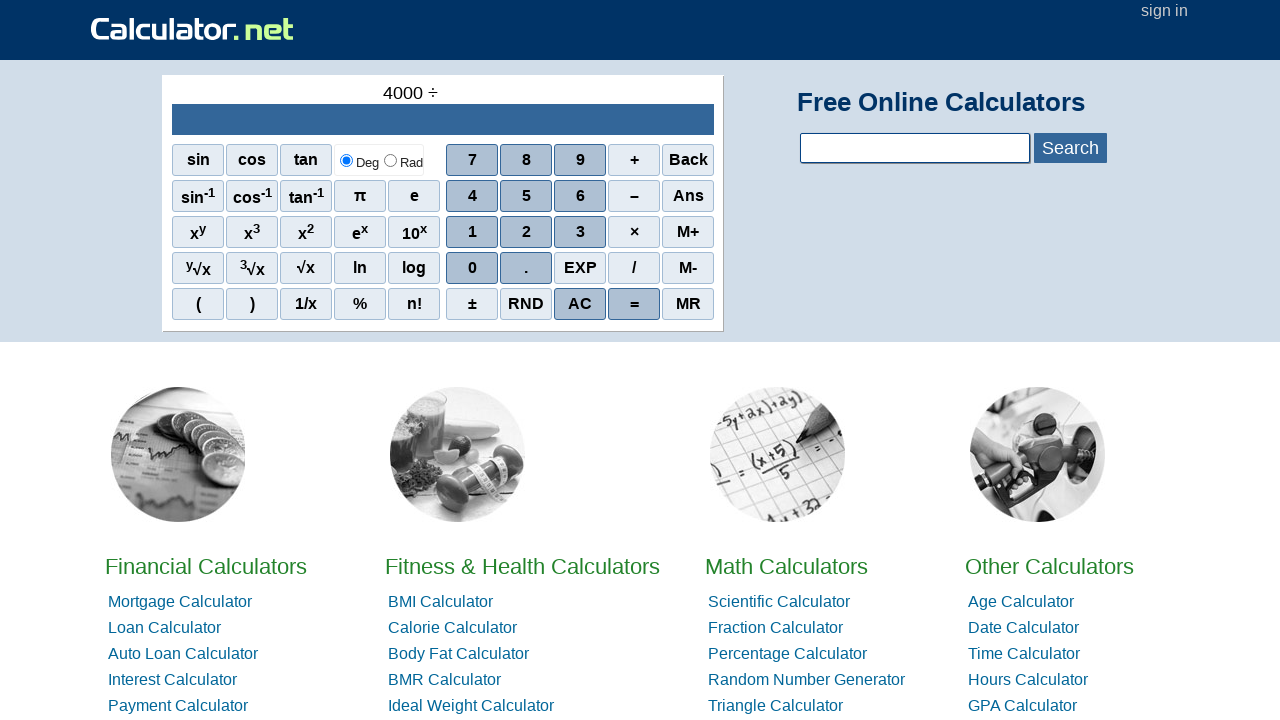

Clicked number 2 at (526, 232) on xpath=//span[text()='2']
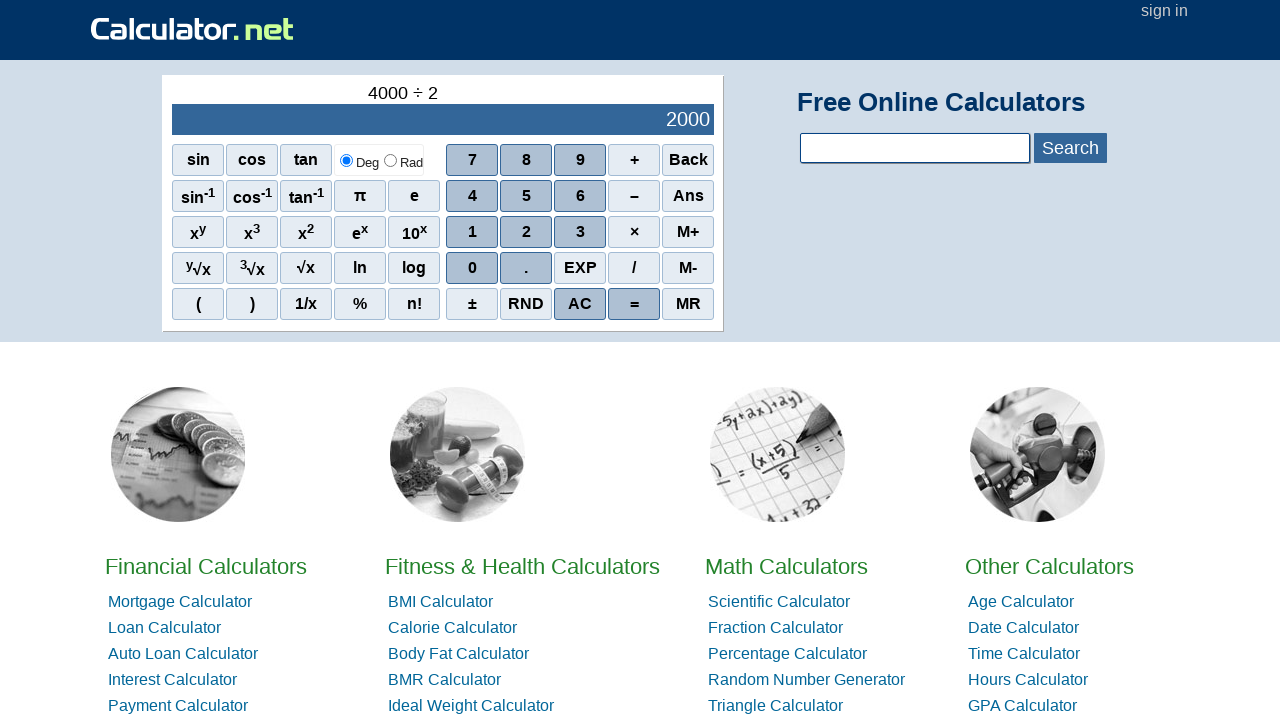

Clicked number 0 at (472, 268) on xpath=//span[text()='0']
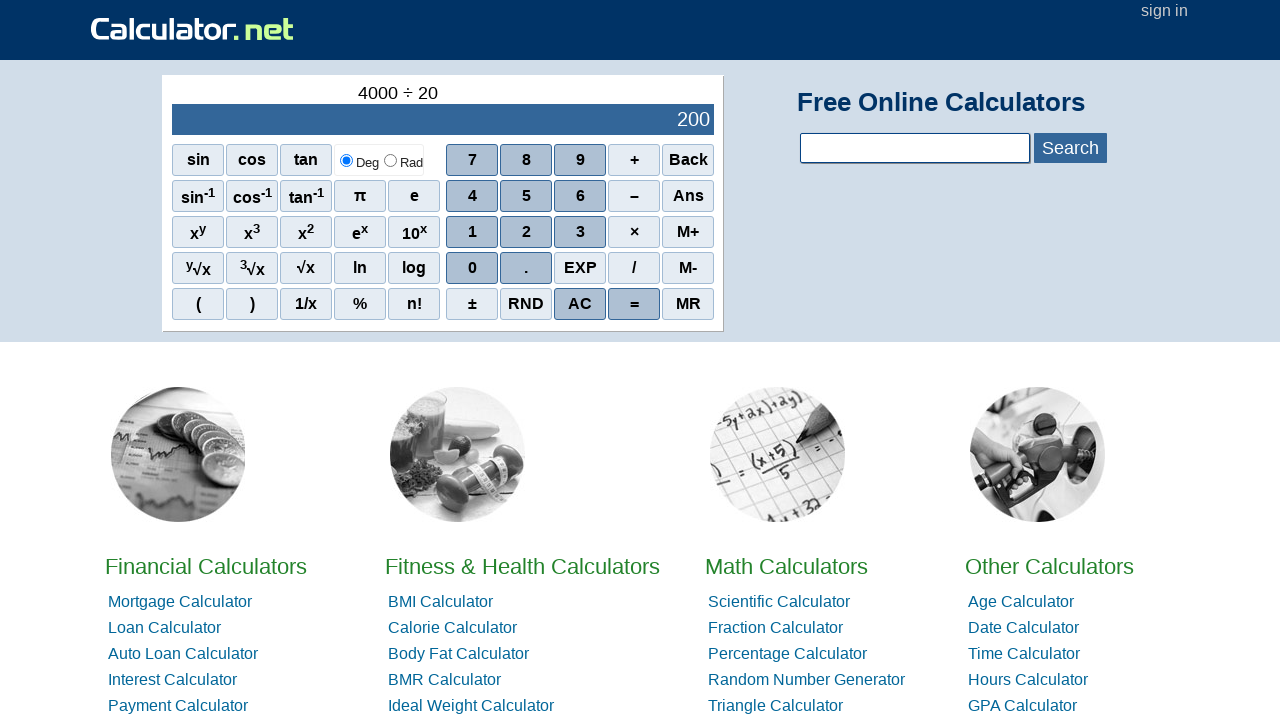

Clicked number 0 at (472, 268) on xpath=//span[text()='0']
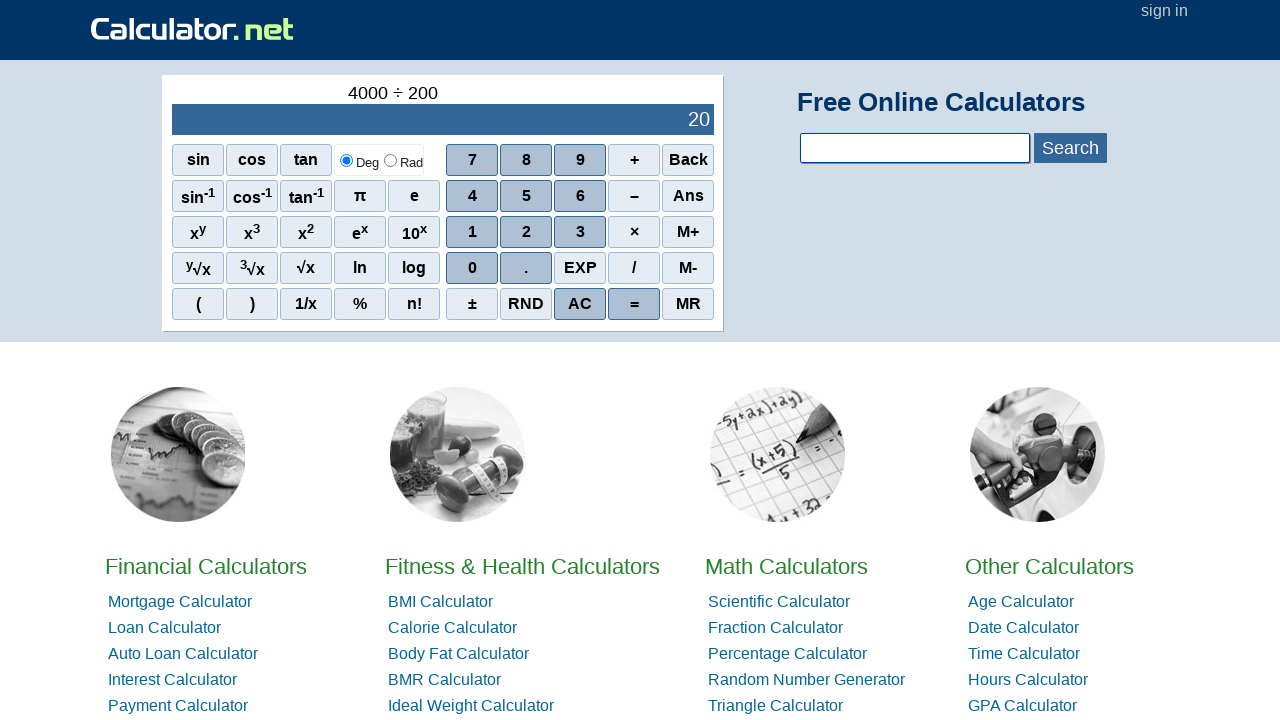

Division result appeared in output
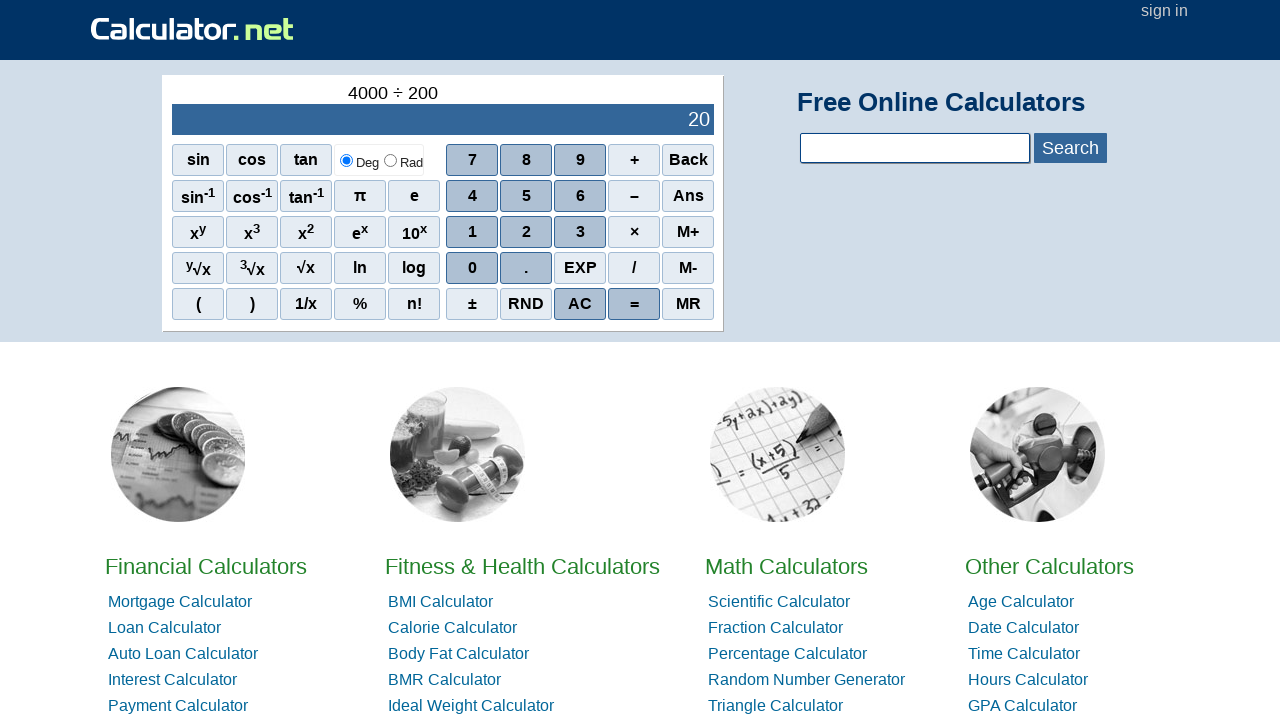

Clicked AC button to clear calculator at (580, 304) on xpath=//span[text()='AC']
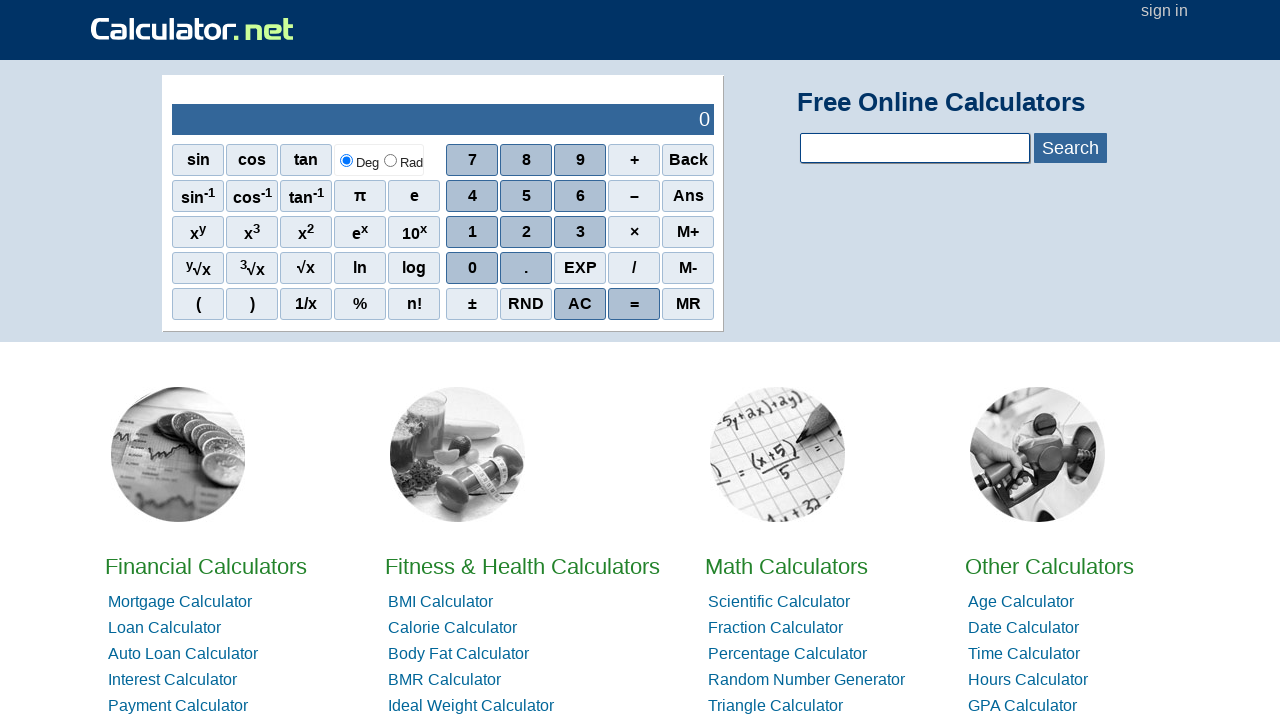

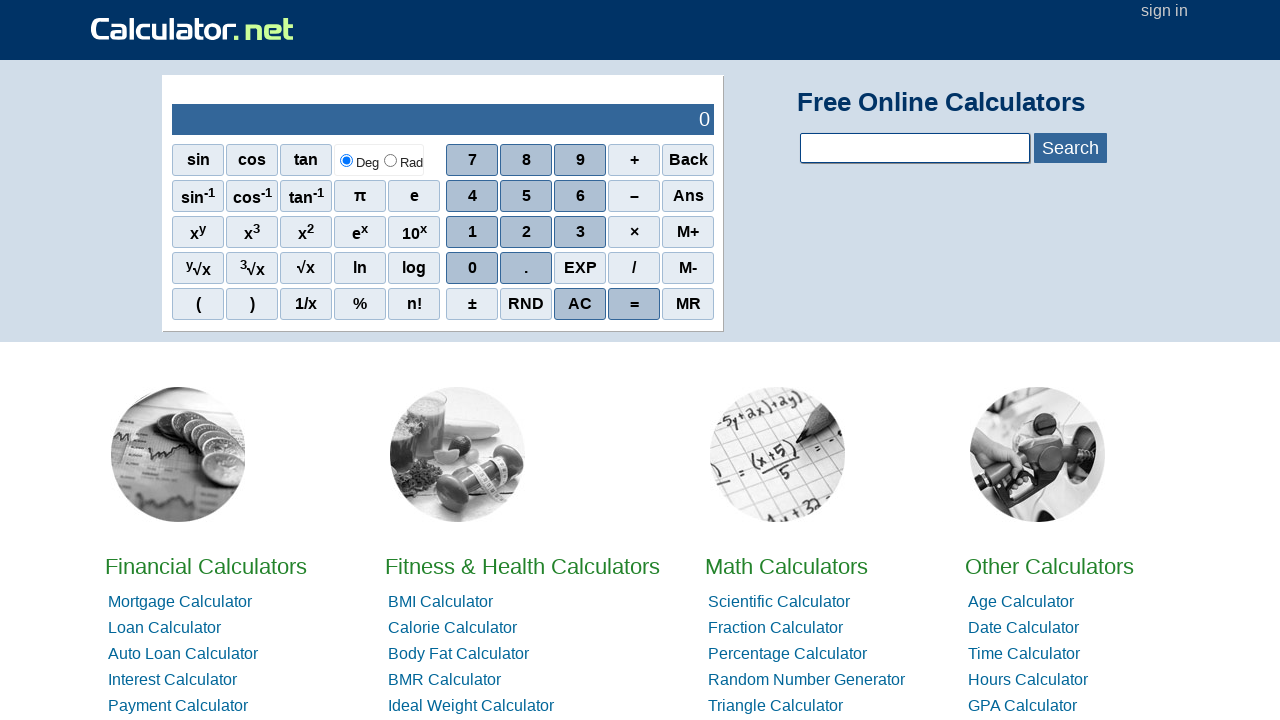